Tests that an error message is displayed when attempting to login with empty credentials

Starting URL: https://the-internet.herokuapp.com/

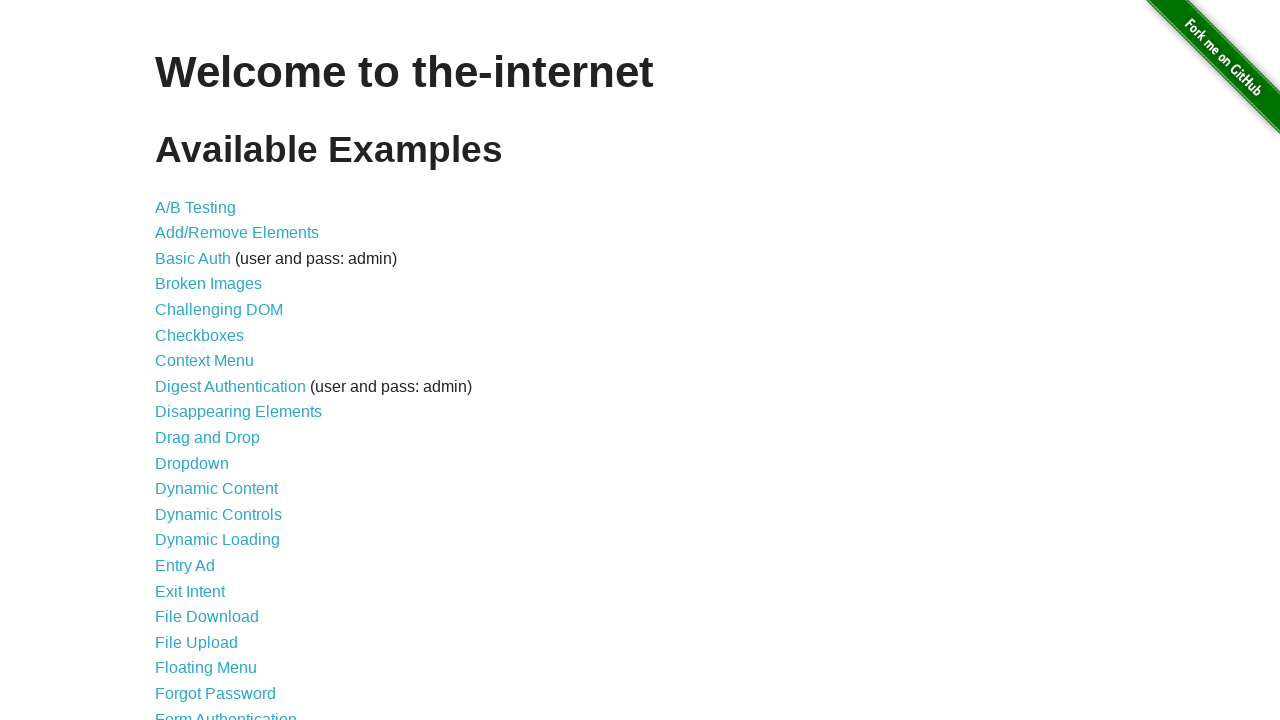

Clicked on Form Authentication link at (226, 712) on text="Form Authentication"
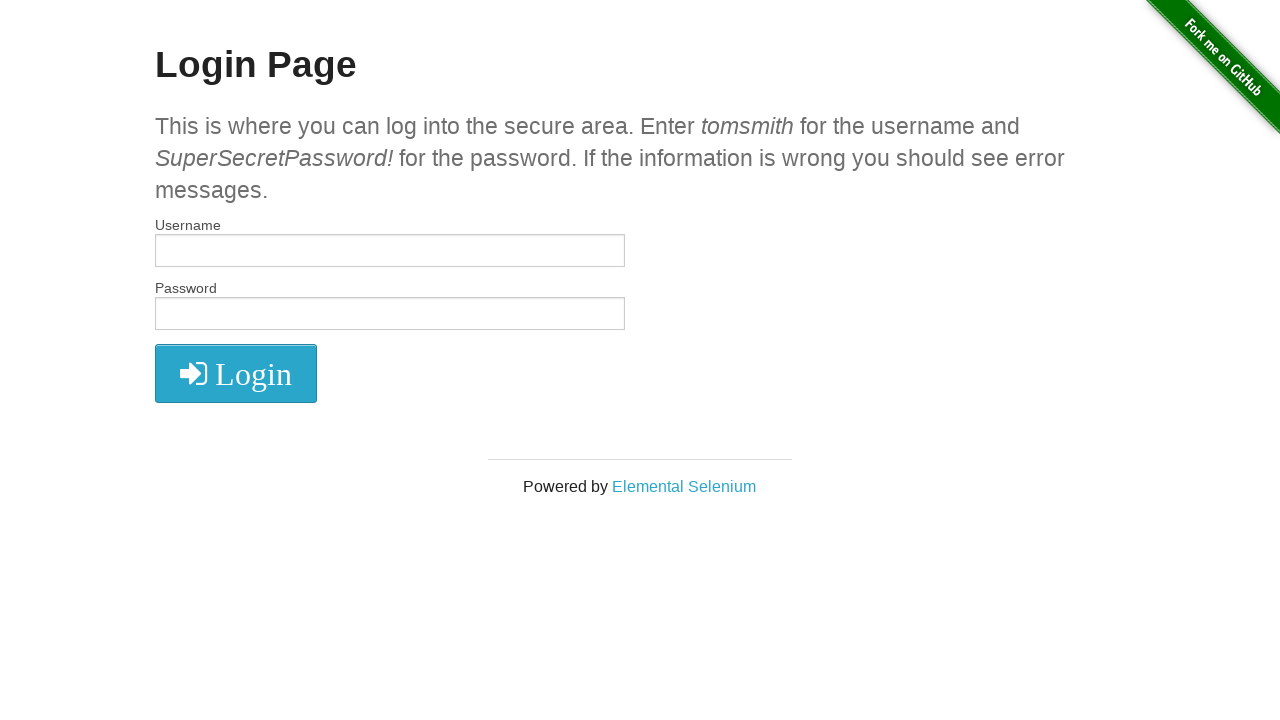

Clicked login button without entering credentials at (236, 373) on .radius
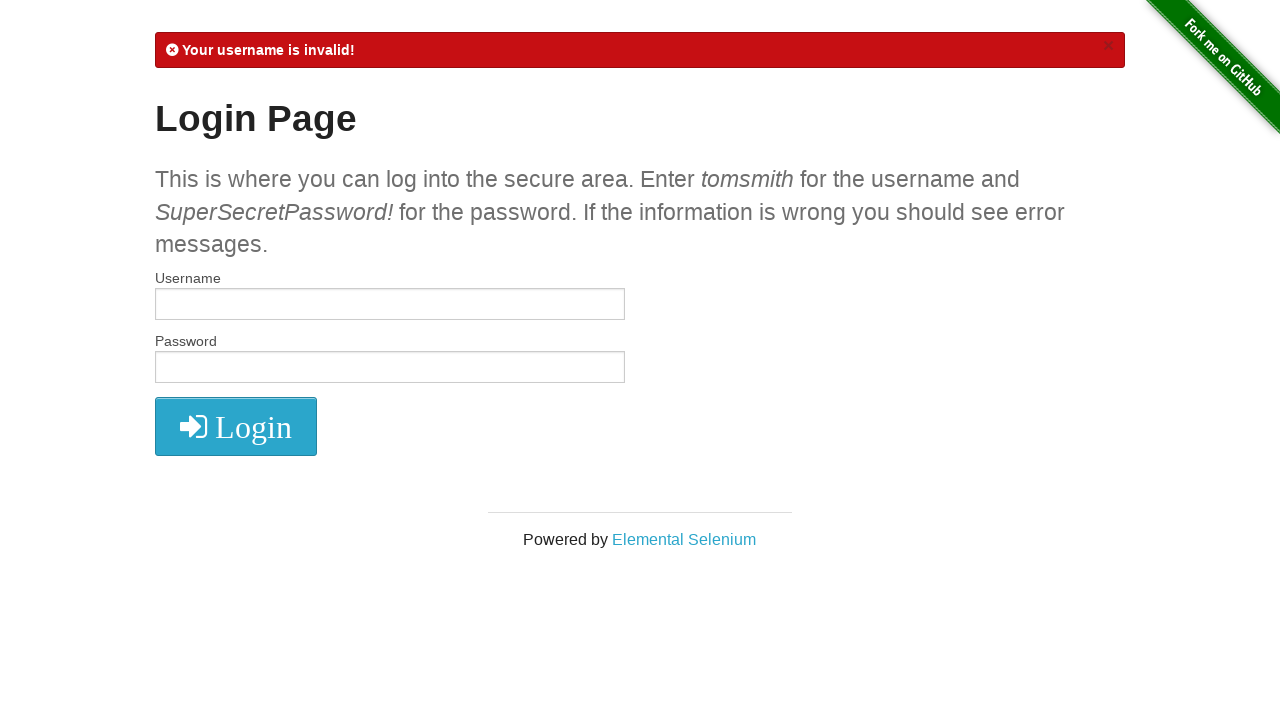

Located error message element
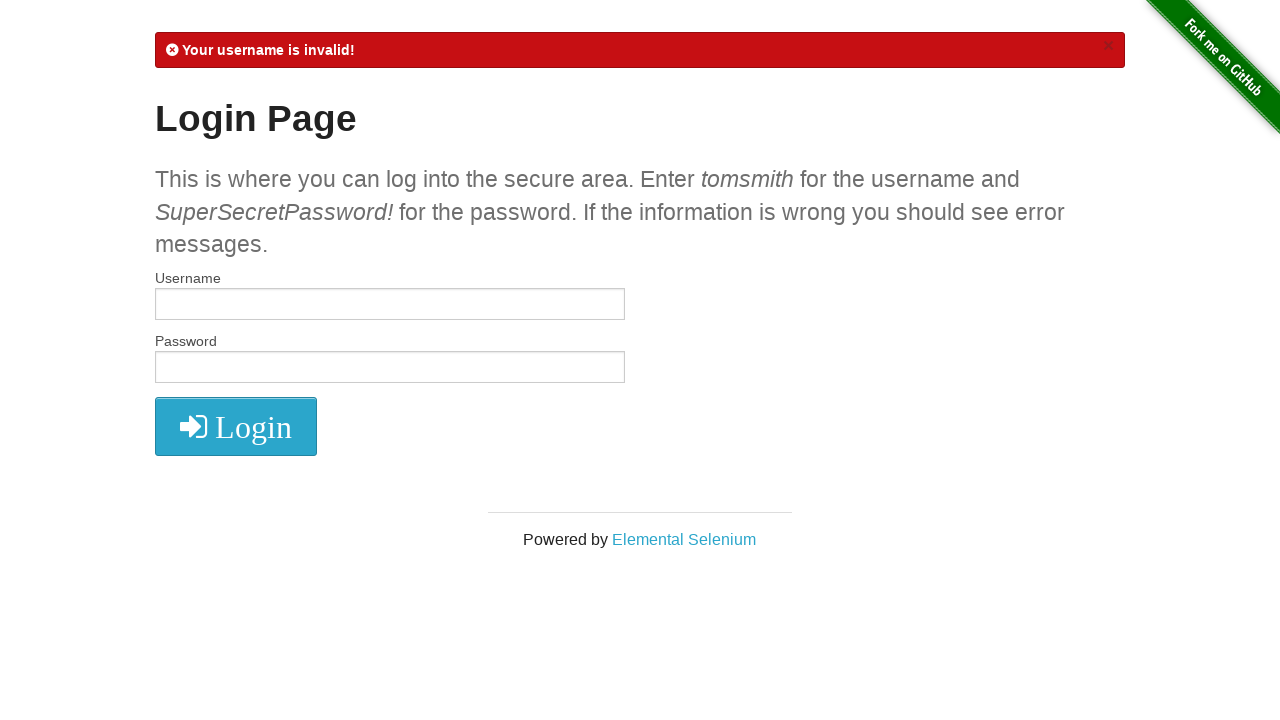

Verified that error message is visible
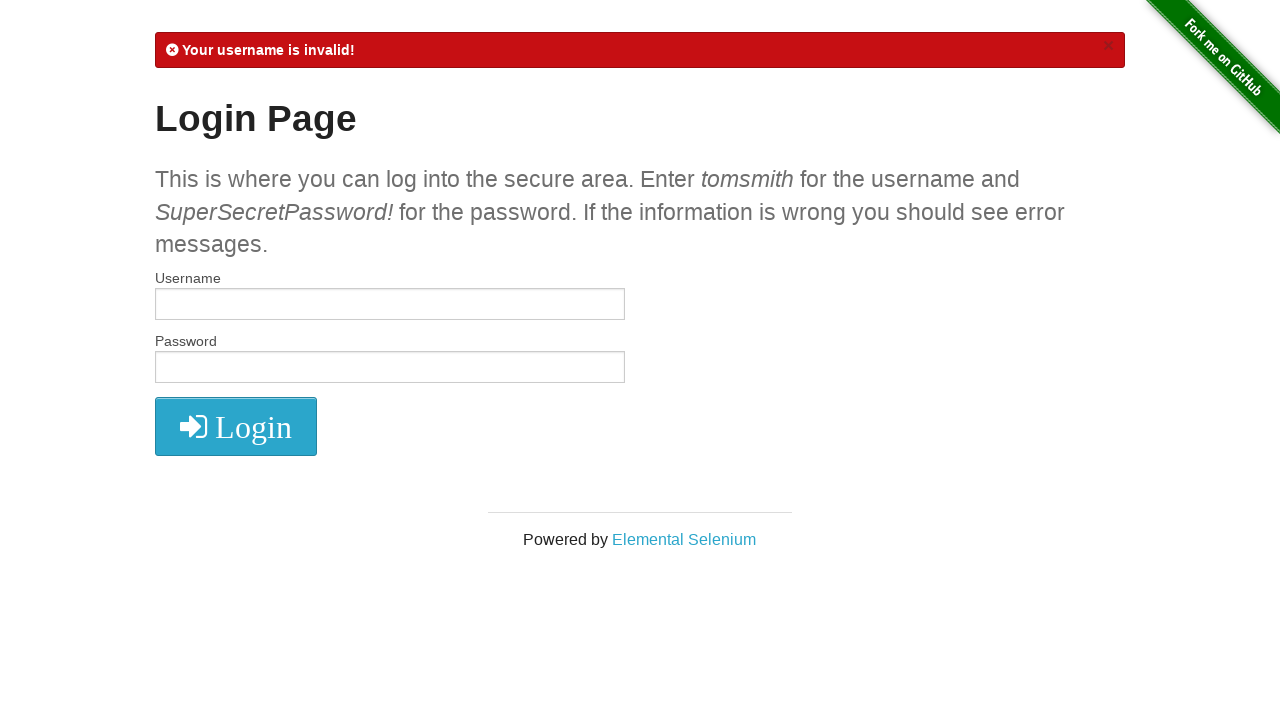

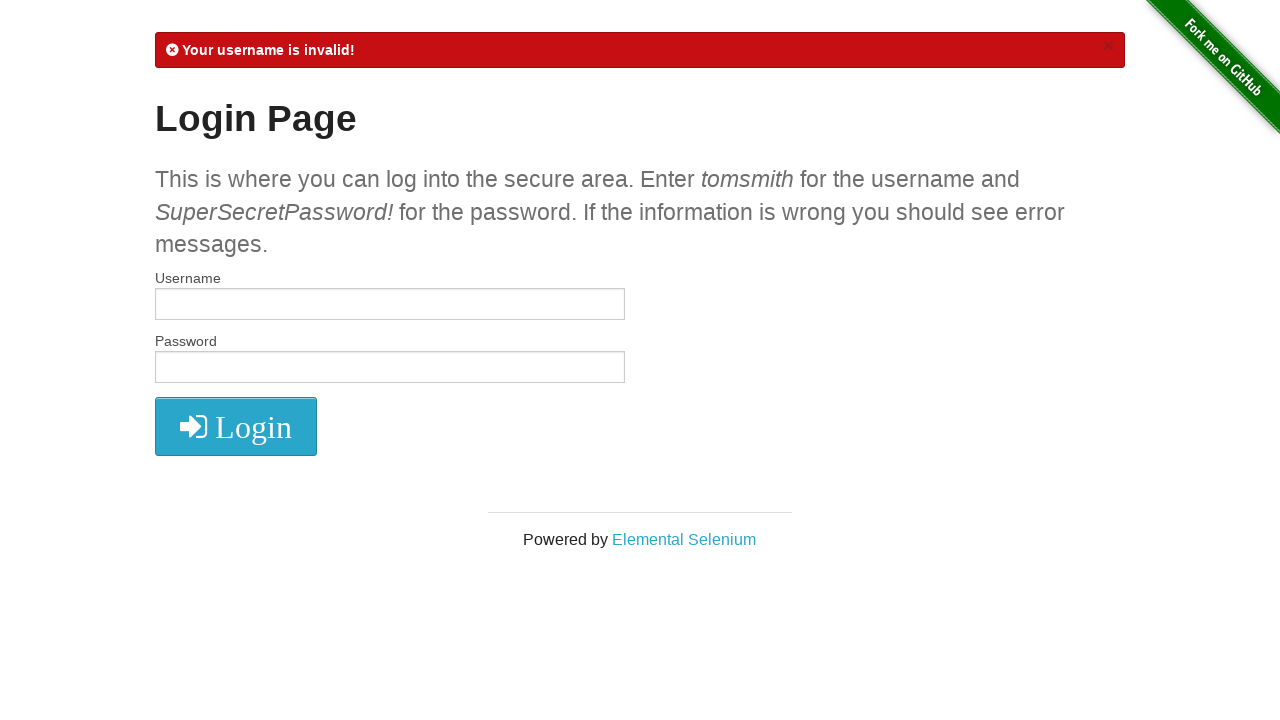